Tests a complete flight booking flow on BlazeDemo: selects departure and destination cities, chooses a flight, fills in passenger and payment details, and verifies the purchase confirmation.

Starting URL: https://blazedemo.com

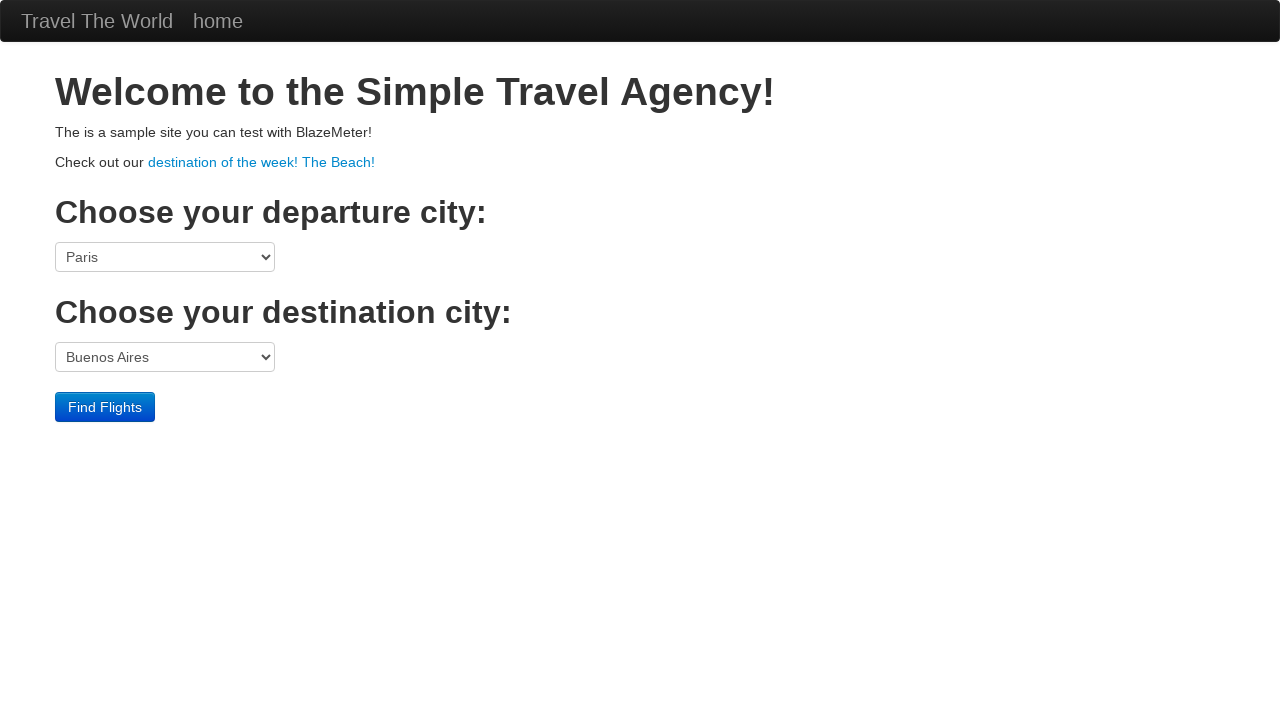

Selected Boston as departure city on select[name='fromPort']
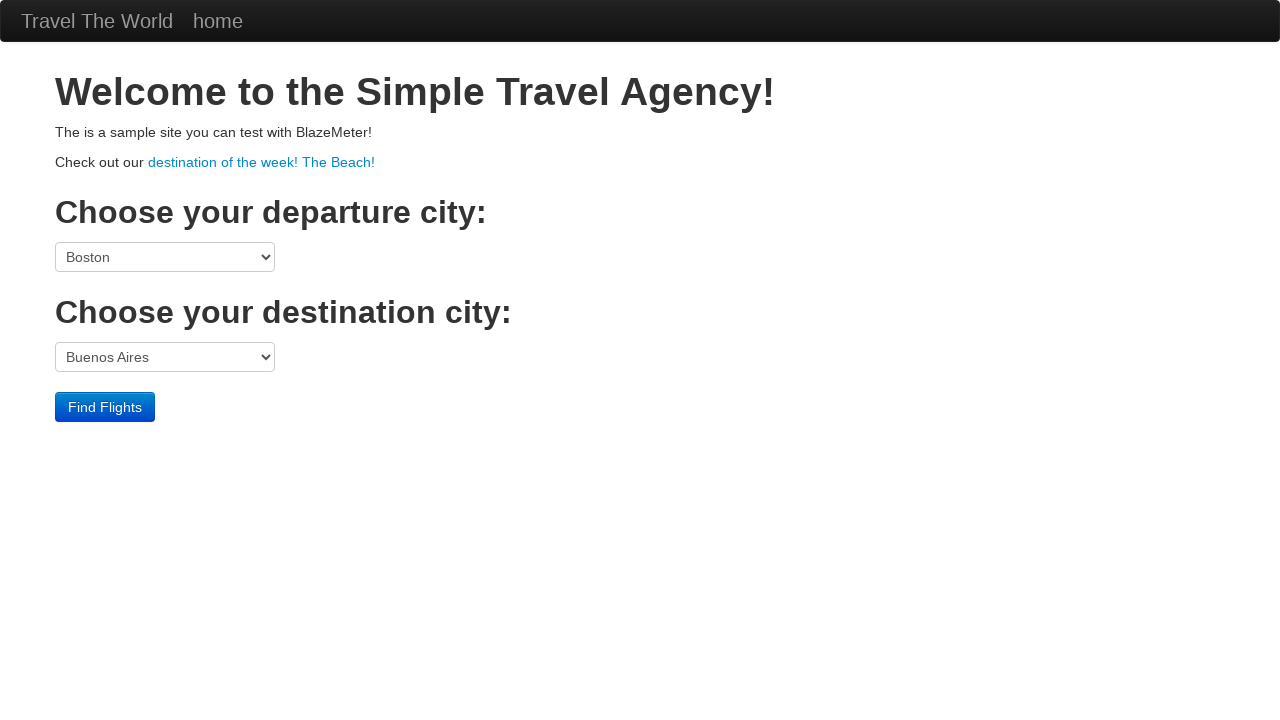

Selected London as destination city on select[name='toPort']
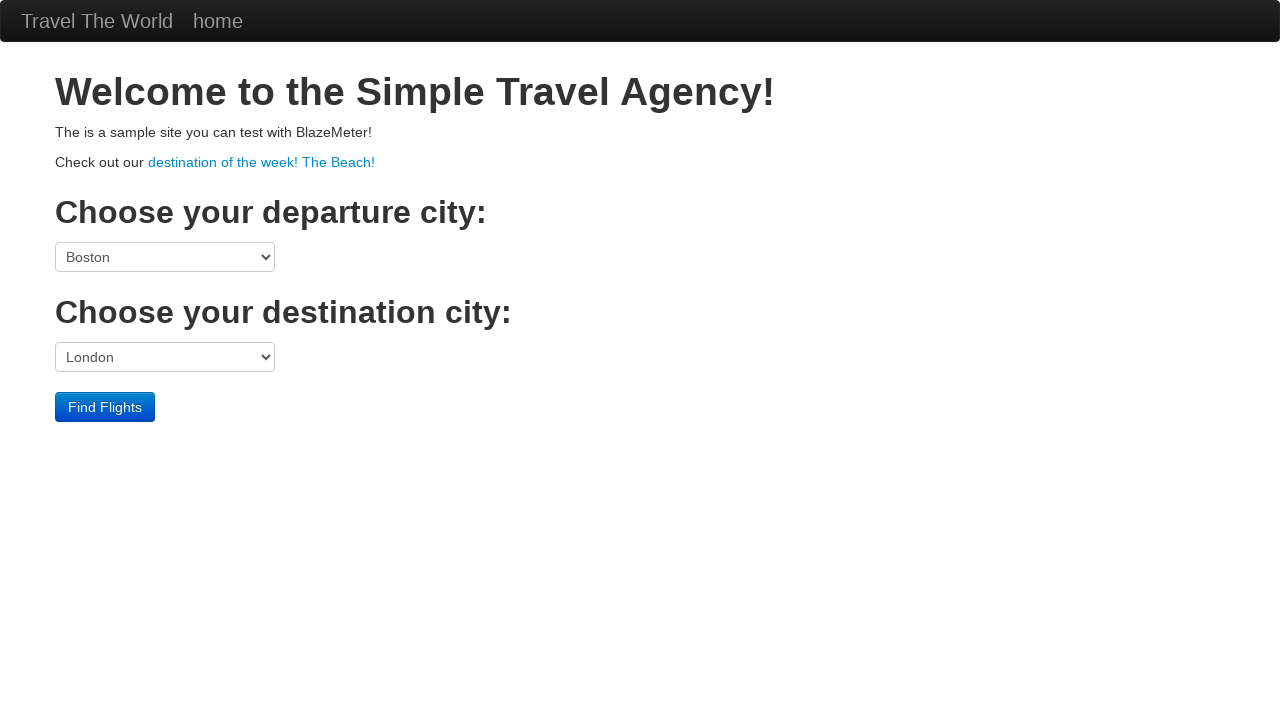

Clicked Find Flights button at (105, 407) on input[type='submit']
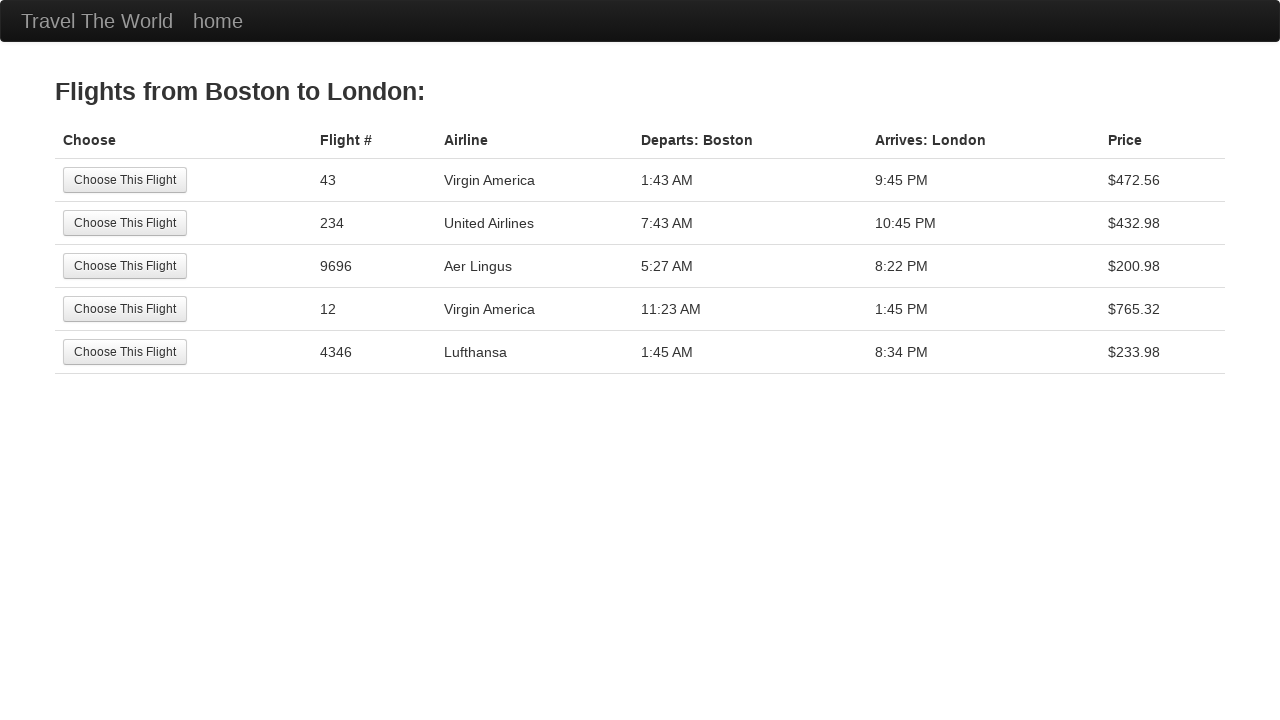

Flight selection page loaded with available flights
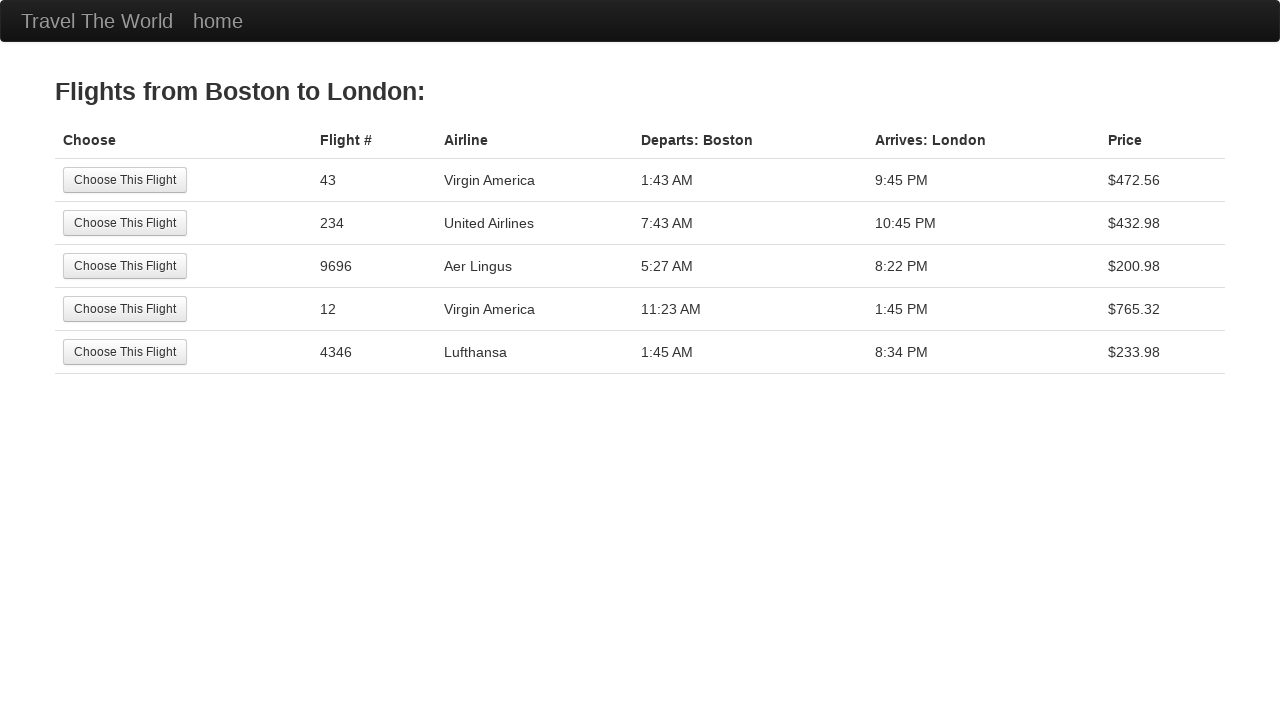

Selected first flight option at (125, 180) on input[type='submit']
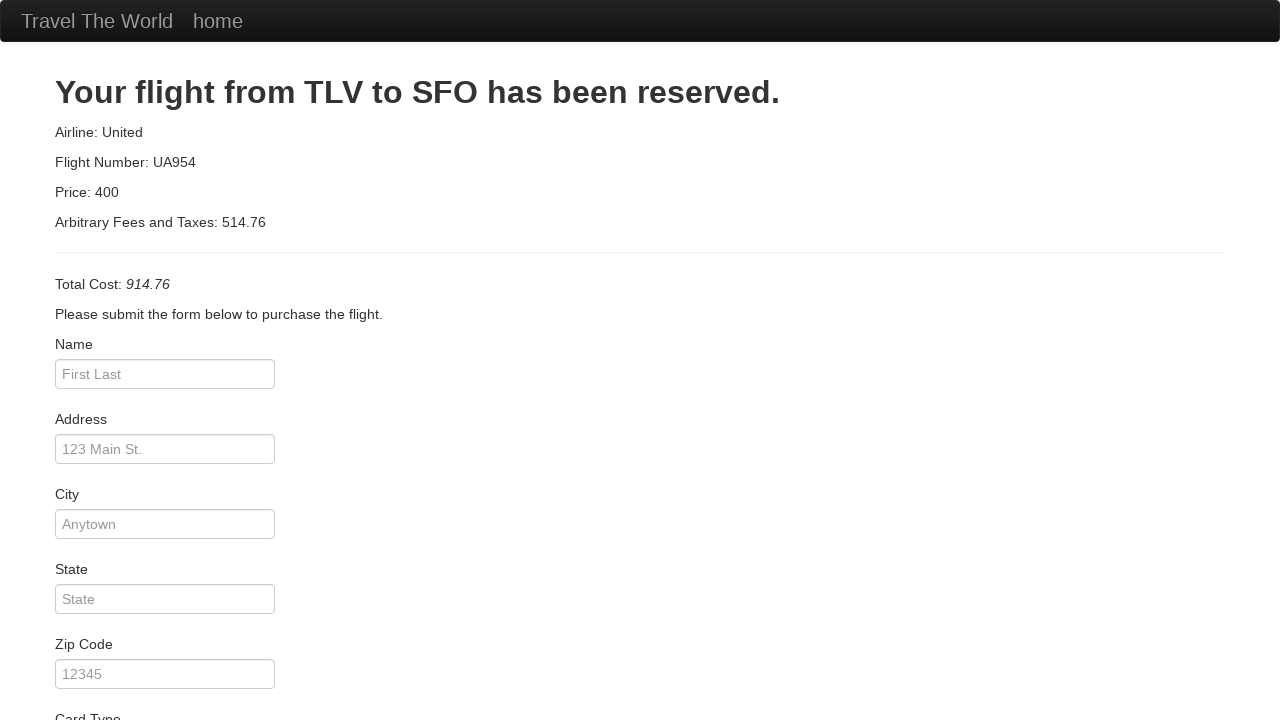

Filled passenger name: Diogo on input[name='inputName']
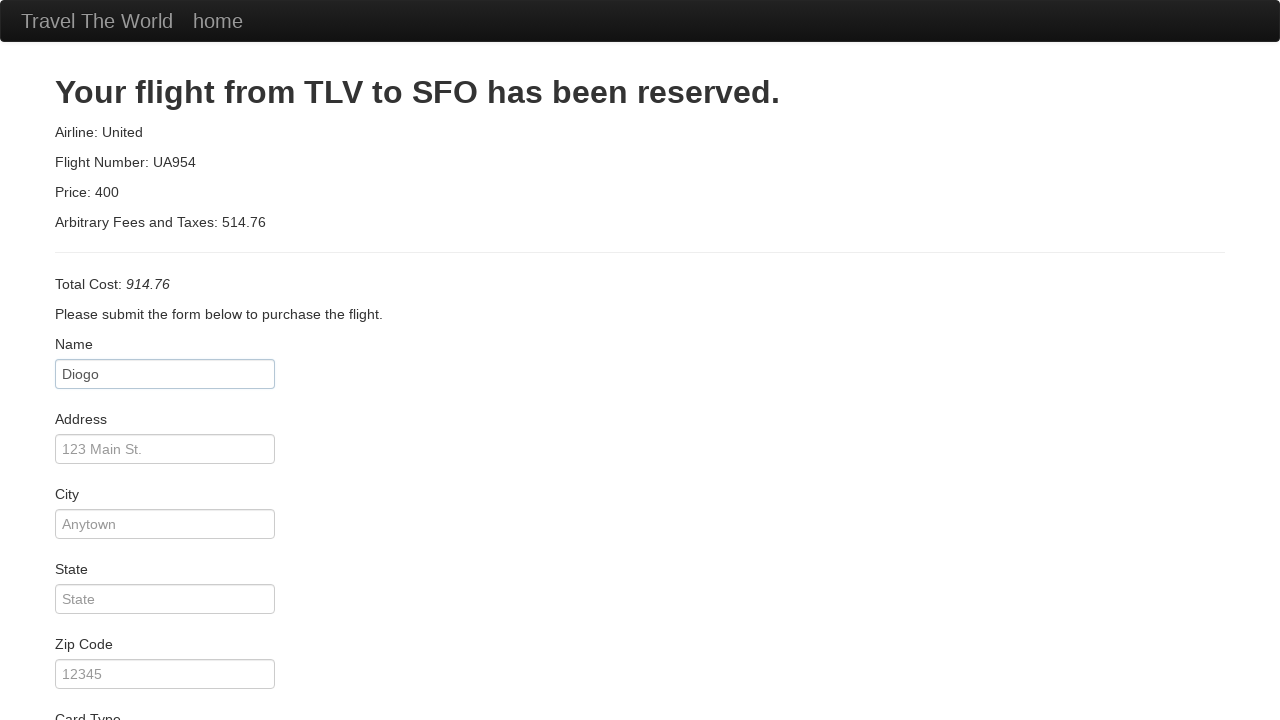

Filled address: Rua 1 on input[name='address']
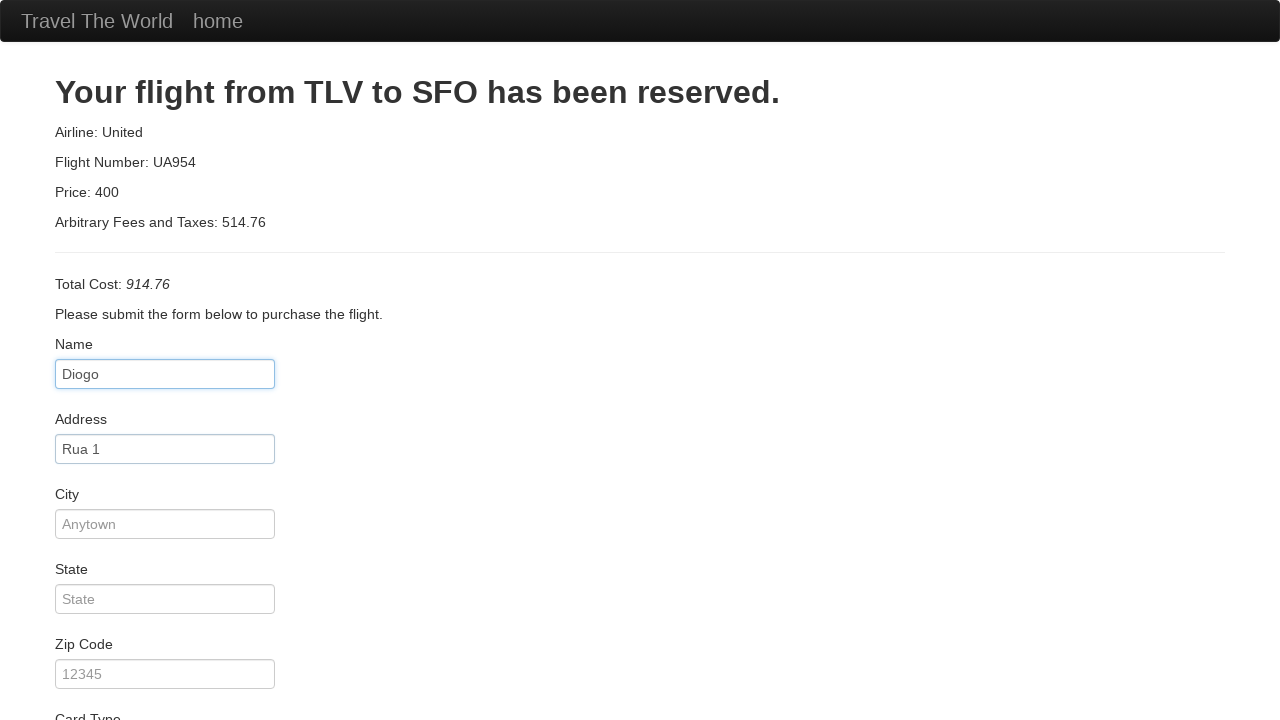

Filled city: Aveiro on input[name='city']
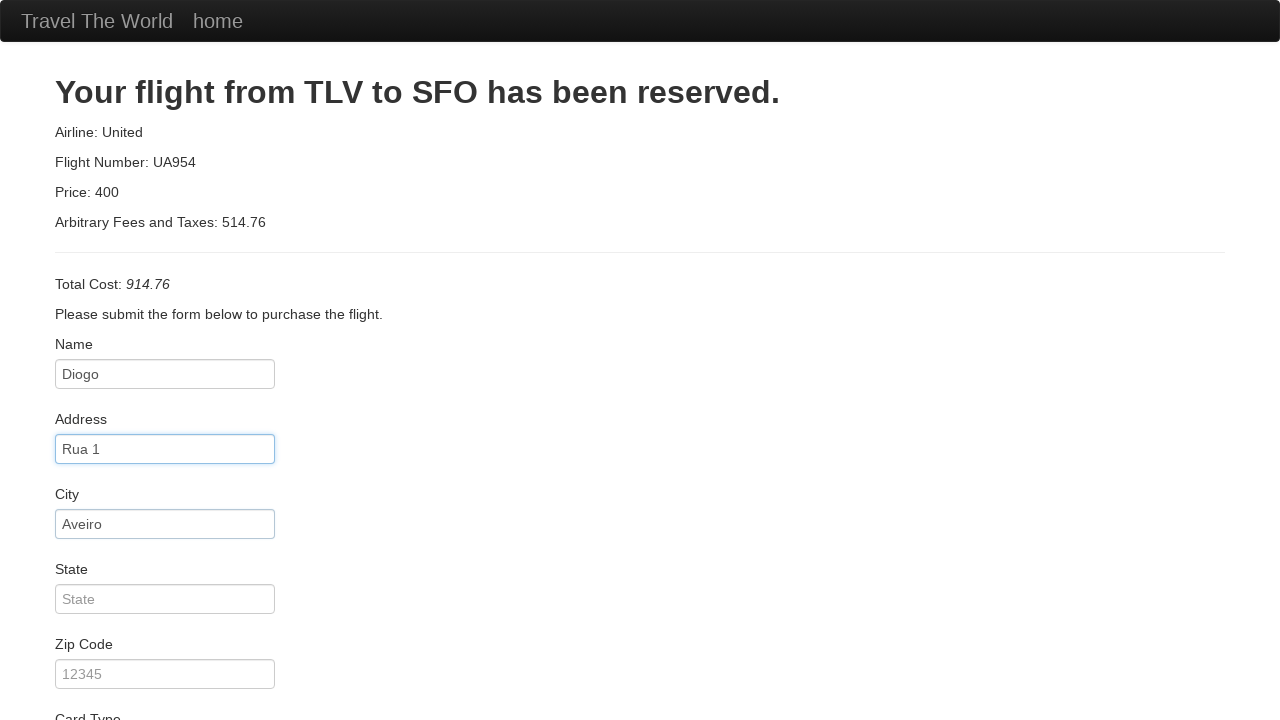

Filled state: Aveiro on input[name='state']
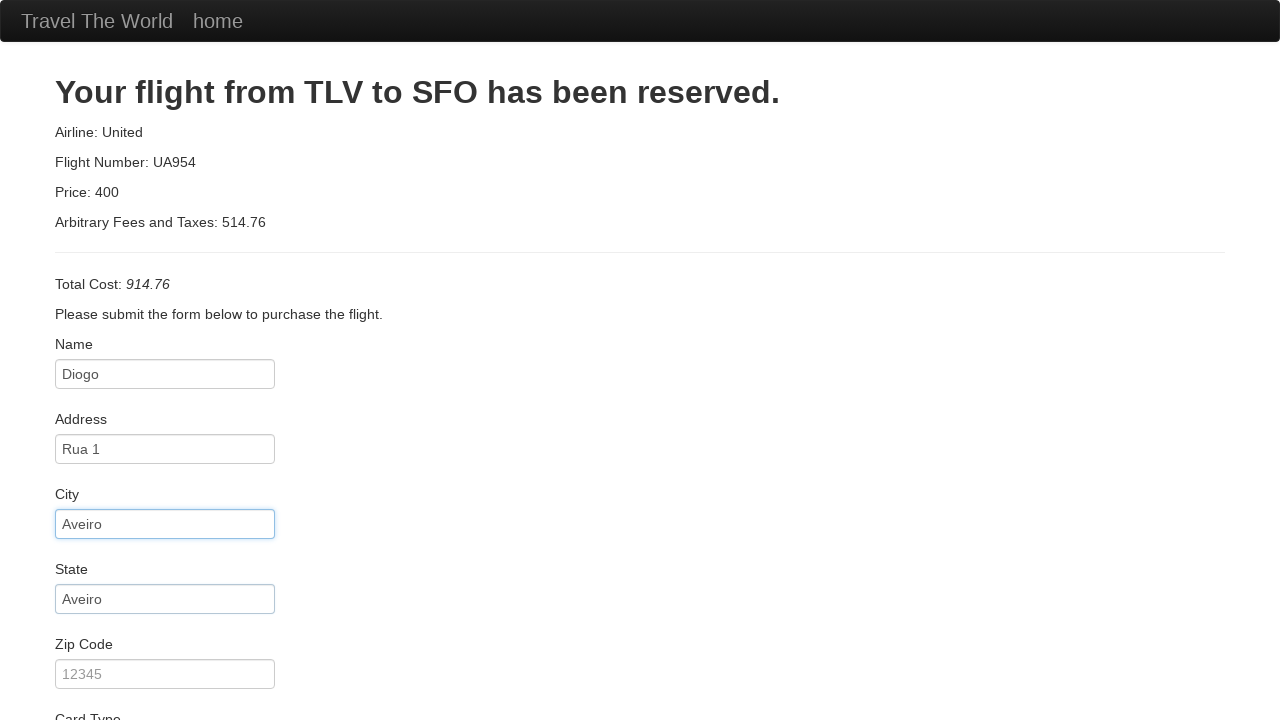

Filled zip code: 1111-222 on input[name='zipCode']
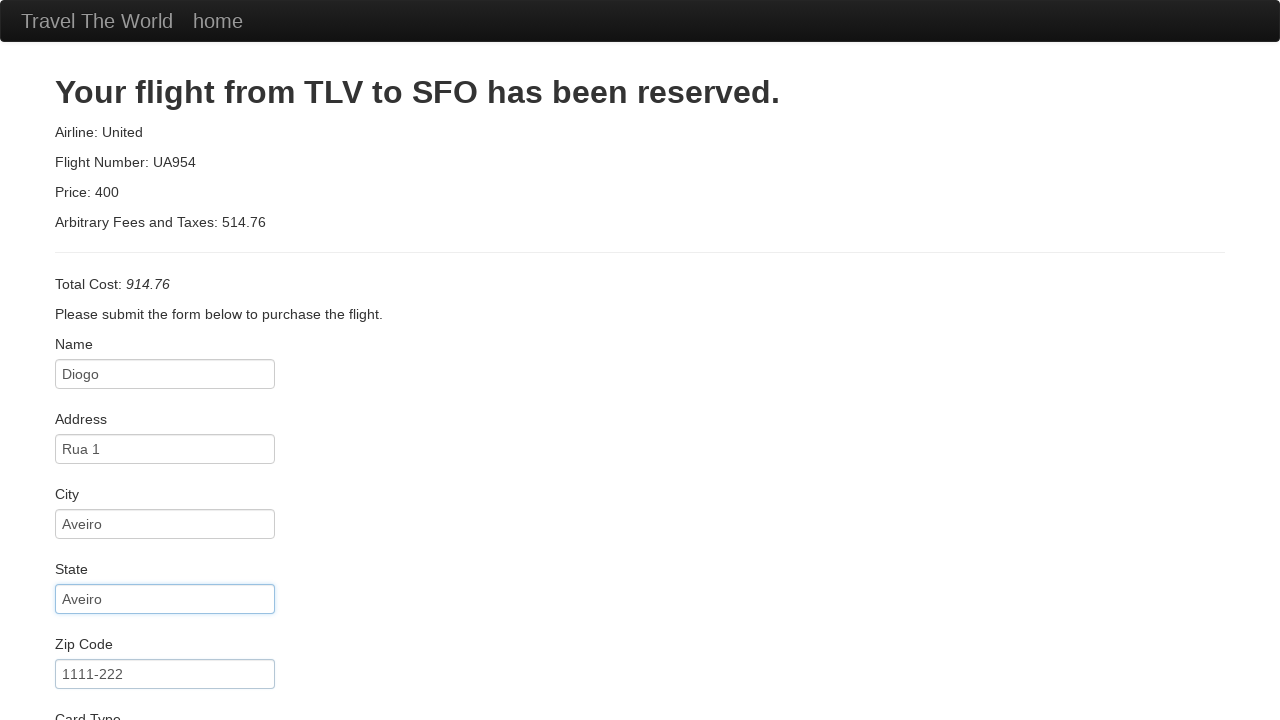

Selected American Express as card type on select[name='cardType']
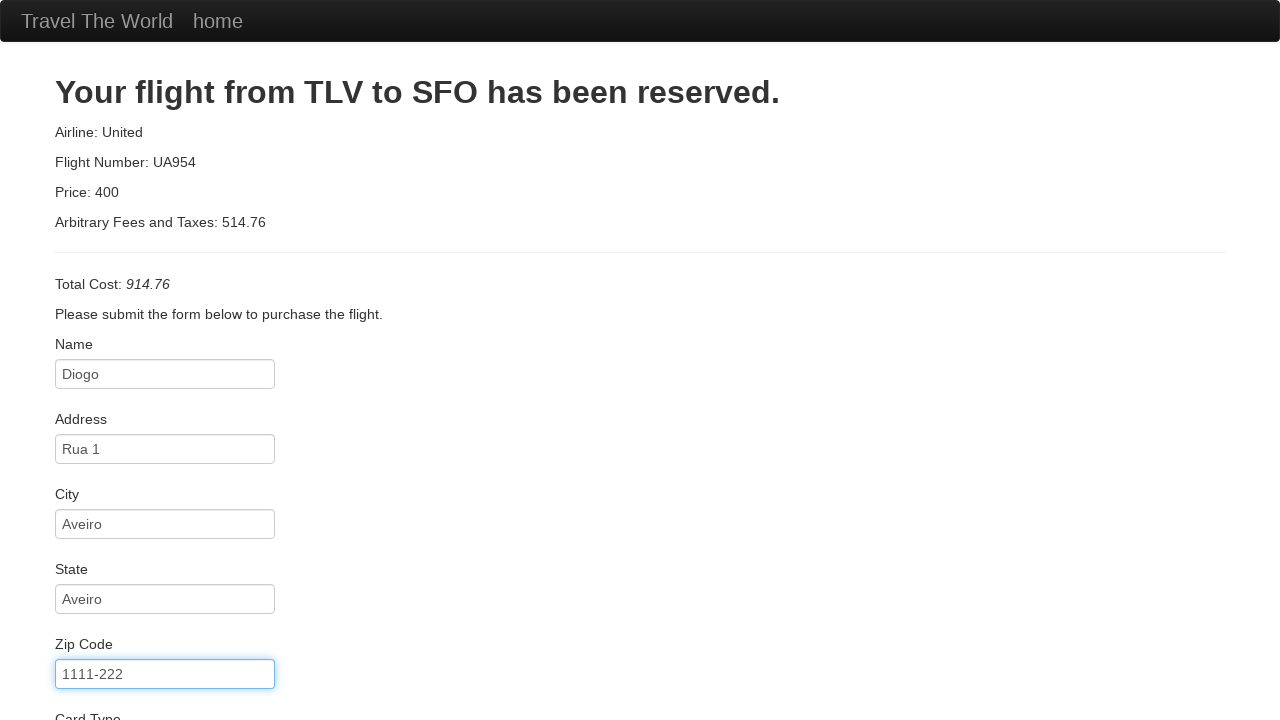

Filled credit card number on input[name='creditCardNumber']
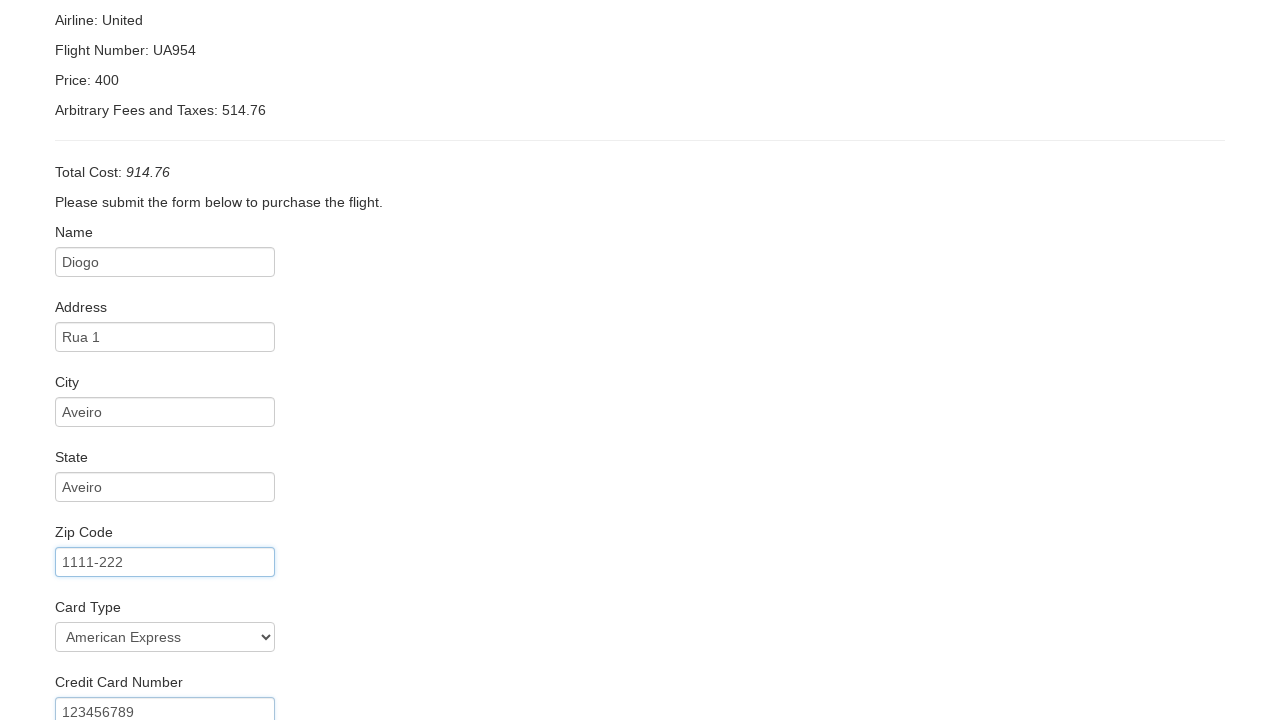

Filled card expiration month: 12 on input[name='creditCardMonth']
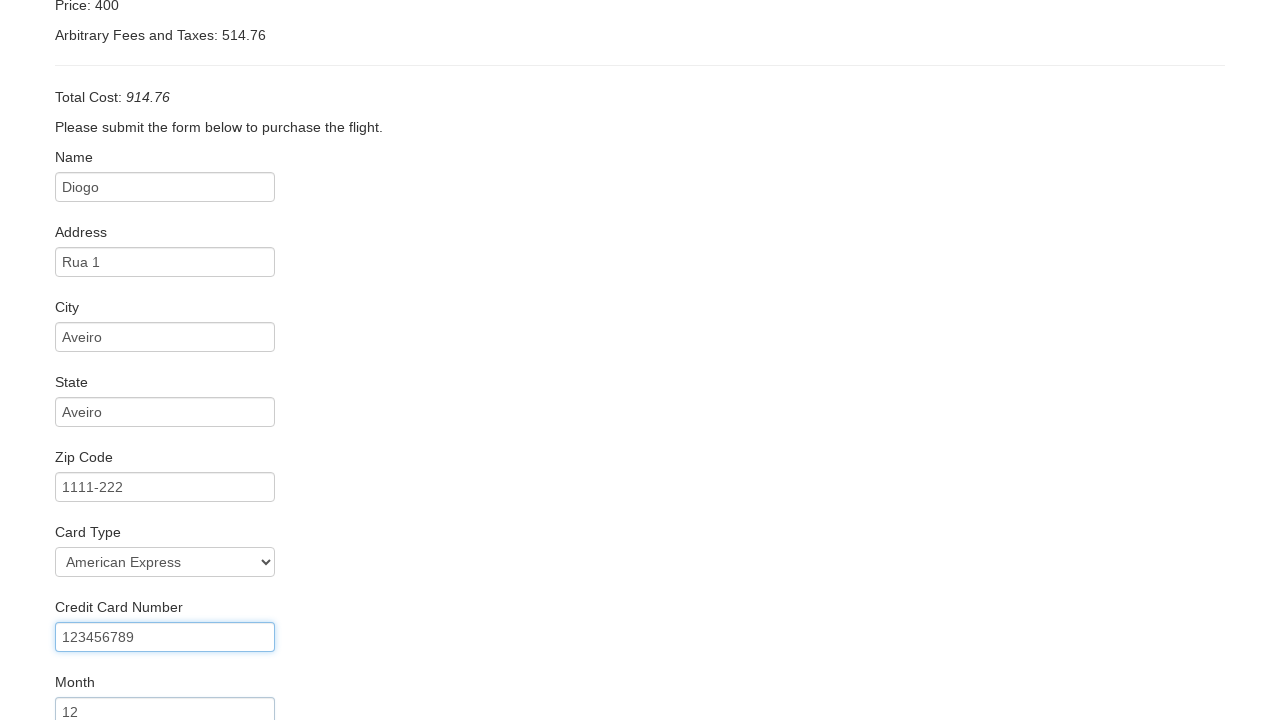

Filled card expiration year: 2024 on input[name='creditCardYear']
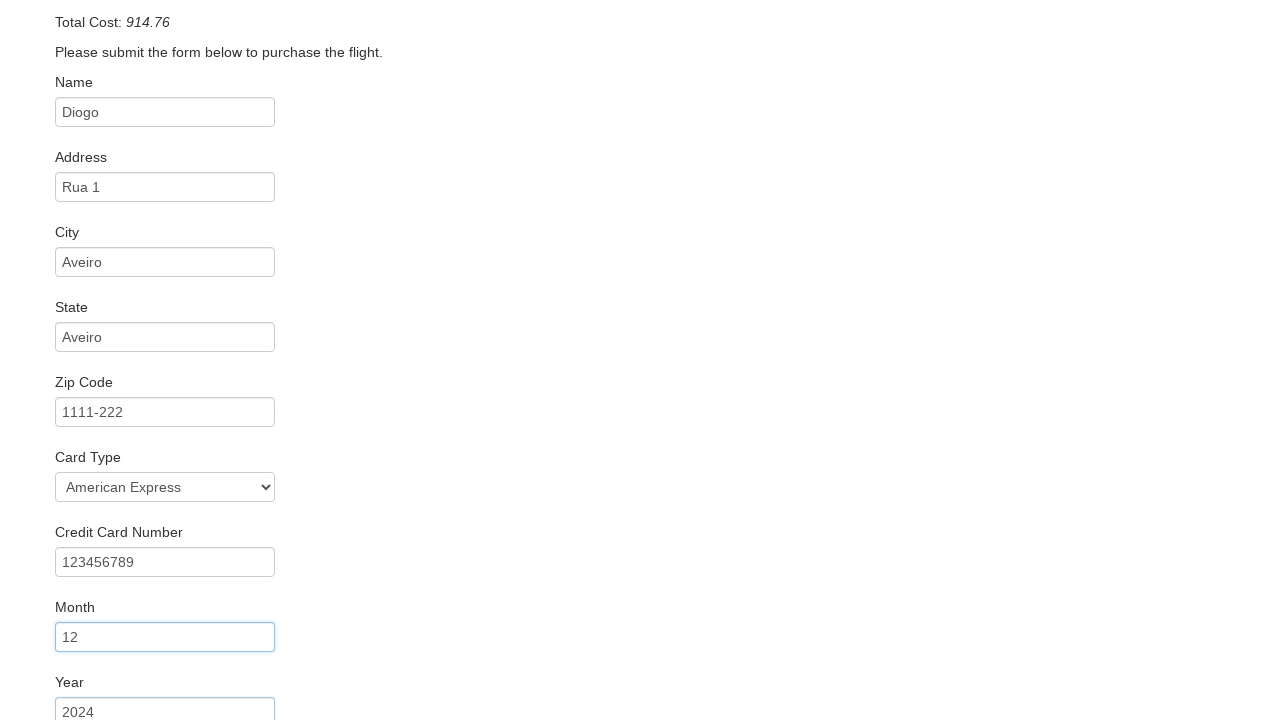

Filled name on card: Diogo on input[name='nameOnCard']
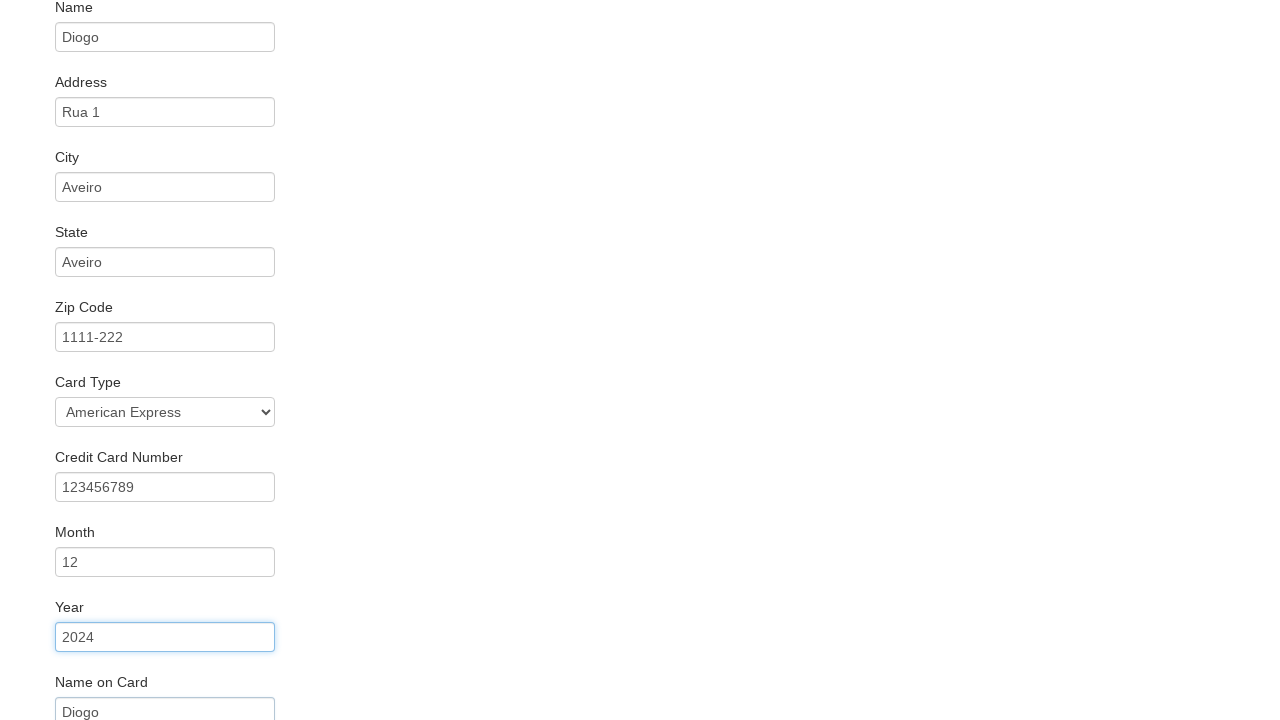

Checked Remember Me checkbox at (62, 656) on input[name='rememberMe']
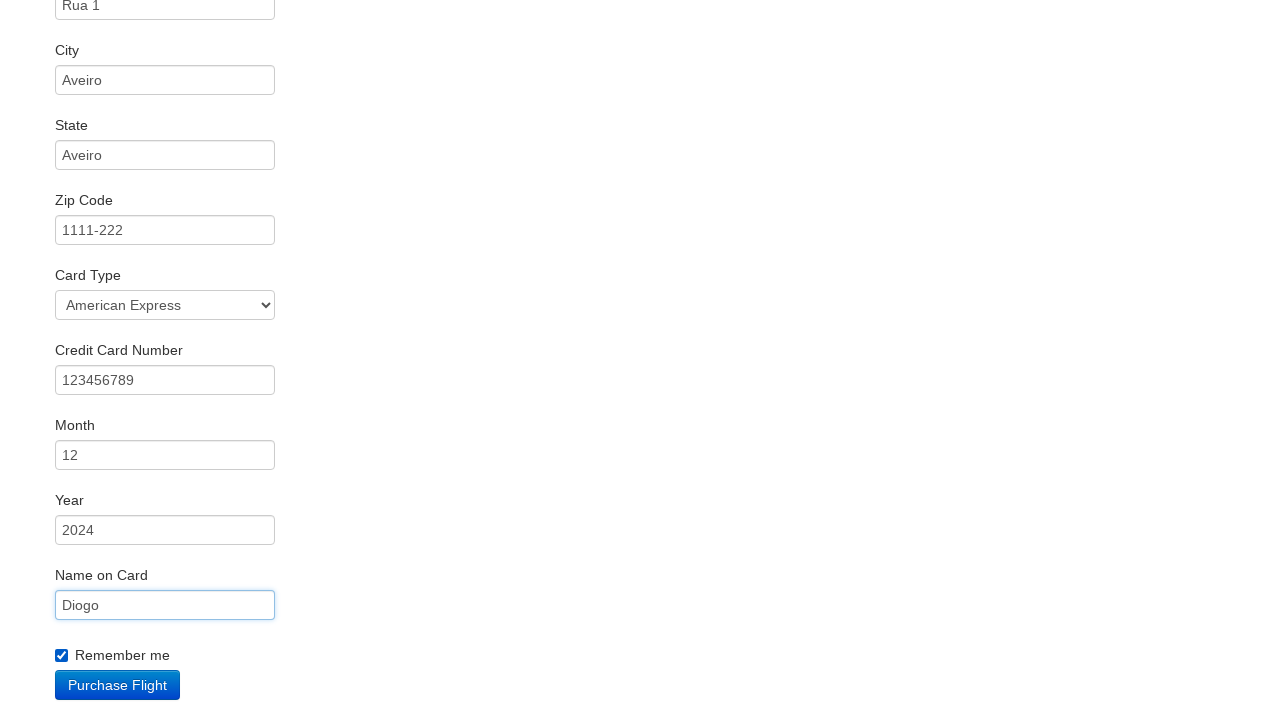

Clicked Purchase Flight button at (118, 685) on input[type='submit']
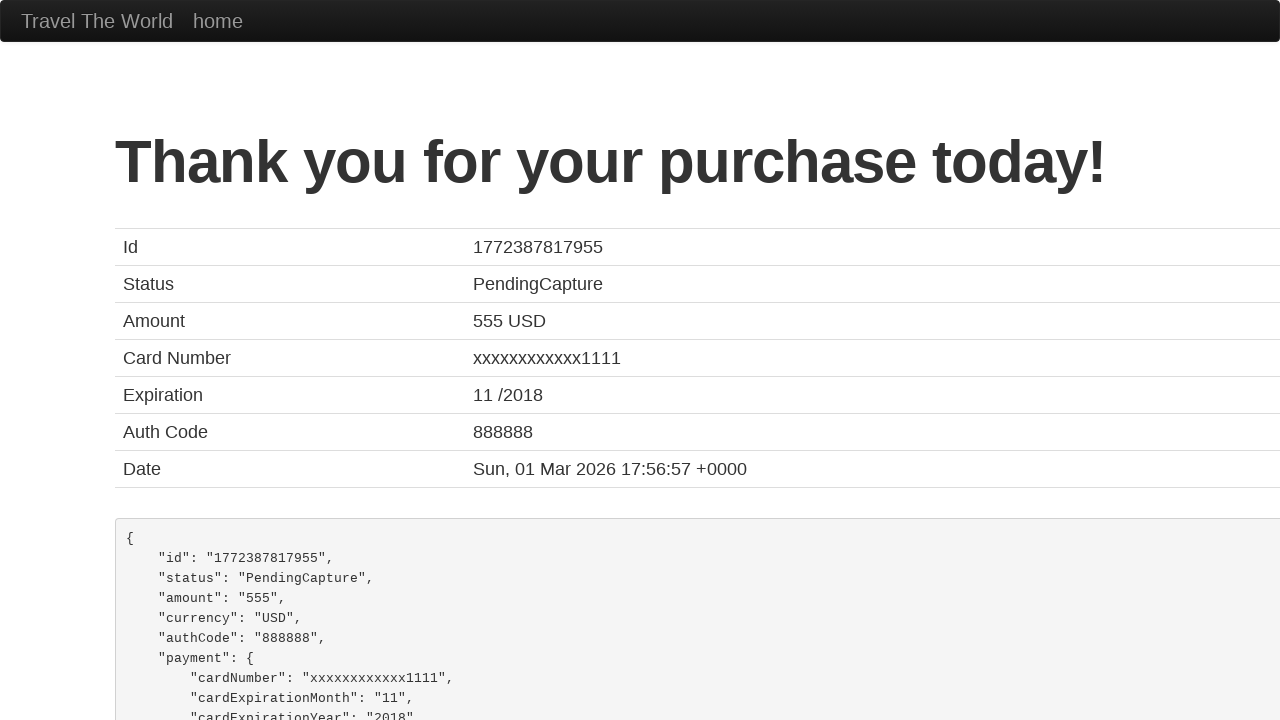

Purchase confirmation page loaded successfully
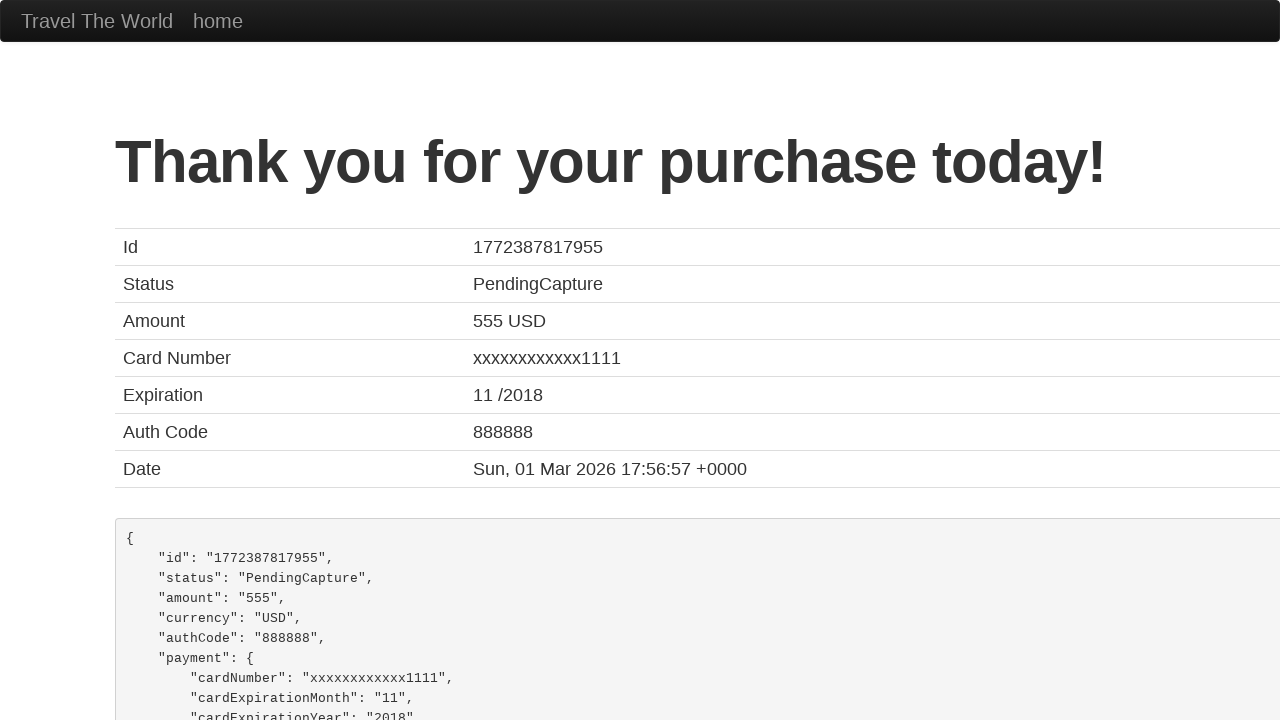

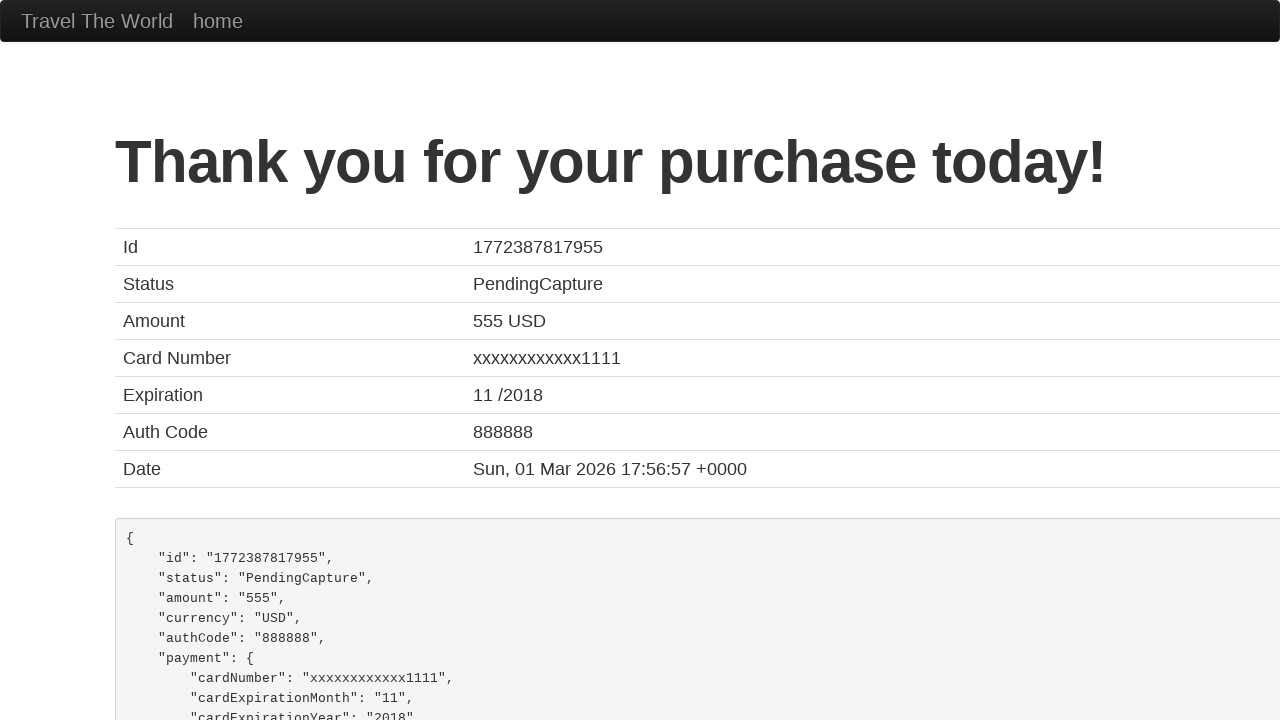